Tests page scrolling functionality by scrolling down and then back up on Bank of America's homepage

Starting URL: https://www.bankofamerica.com/

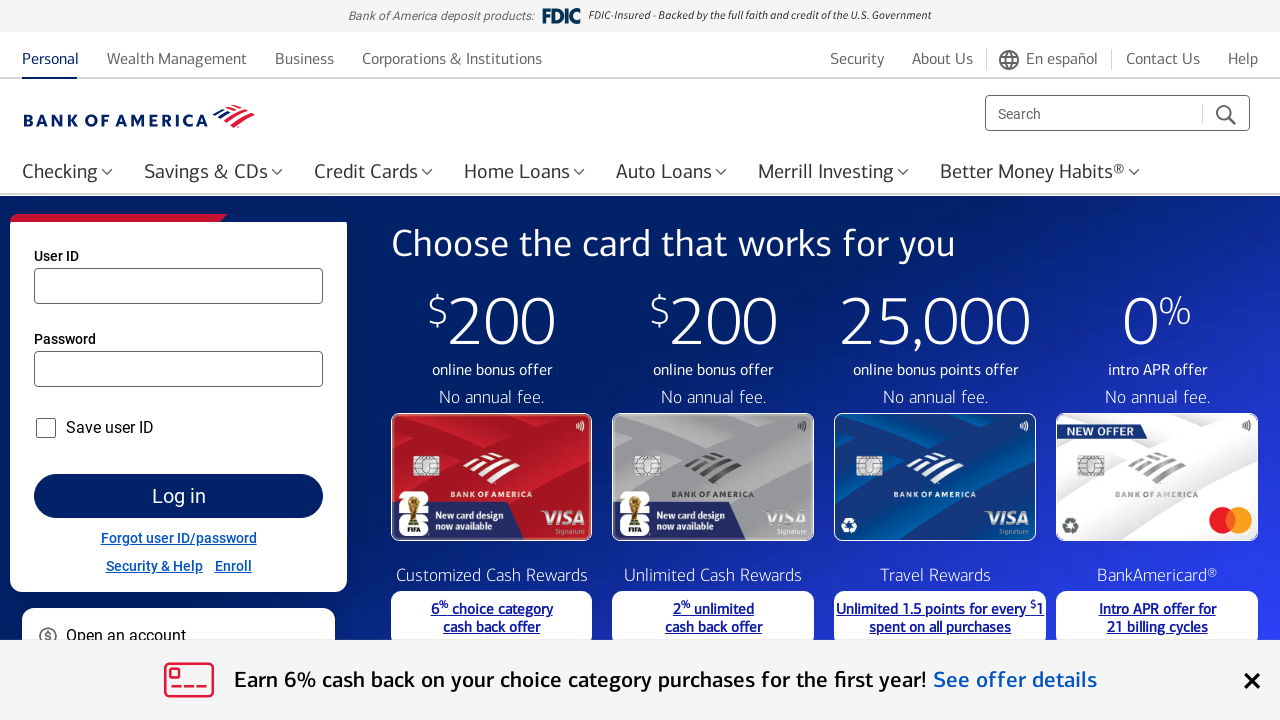

Waited for Bank of America homepage to load
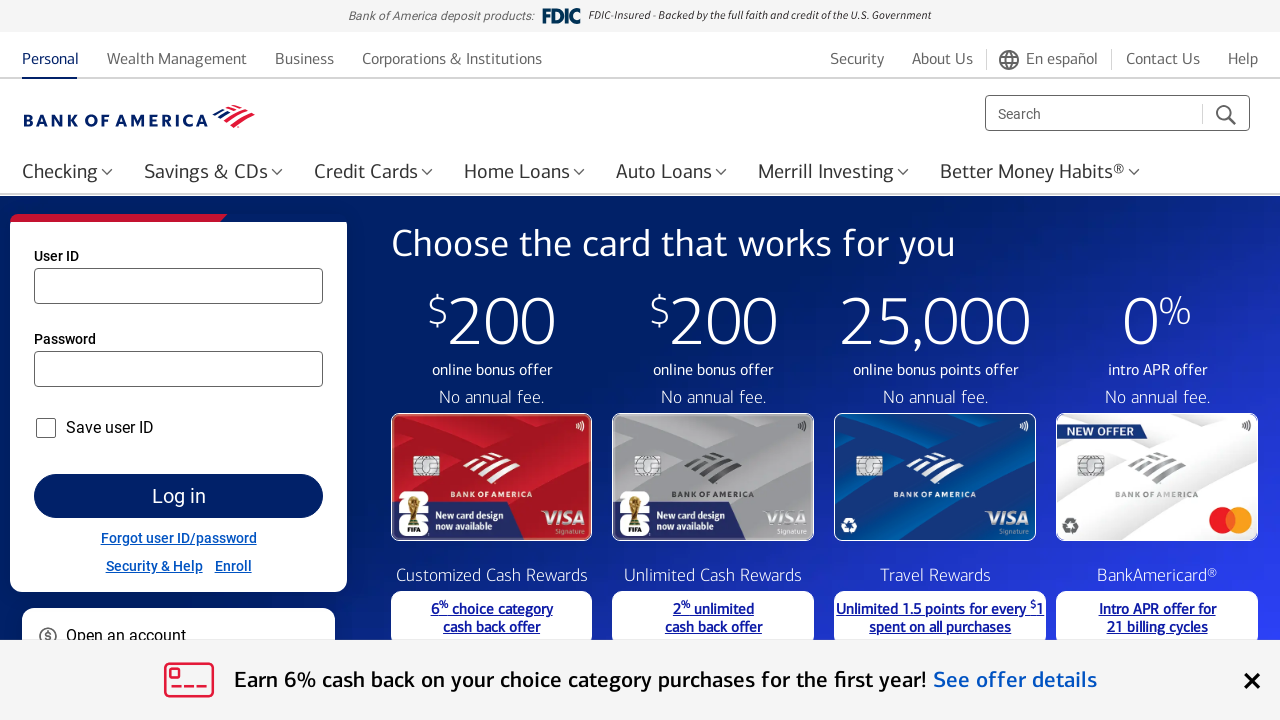

Scrolled down the page by 1800 pixels
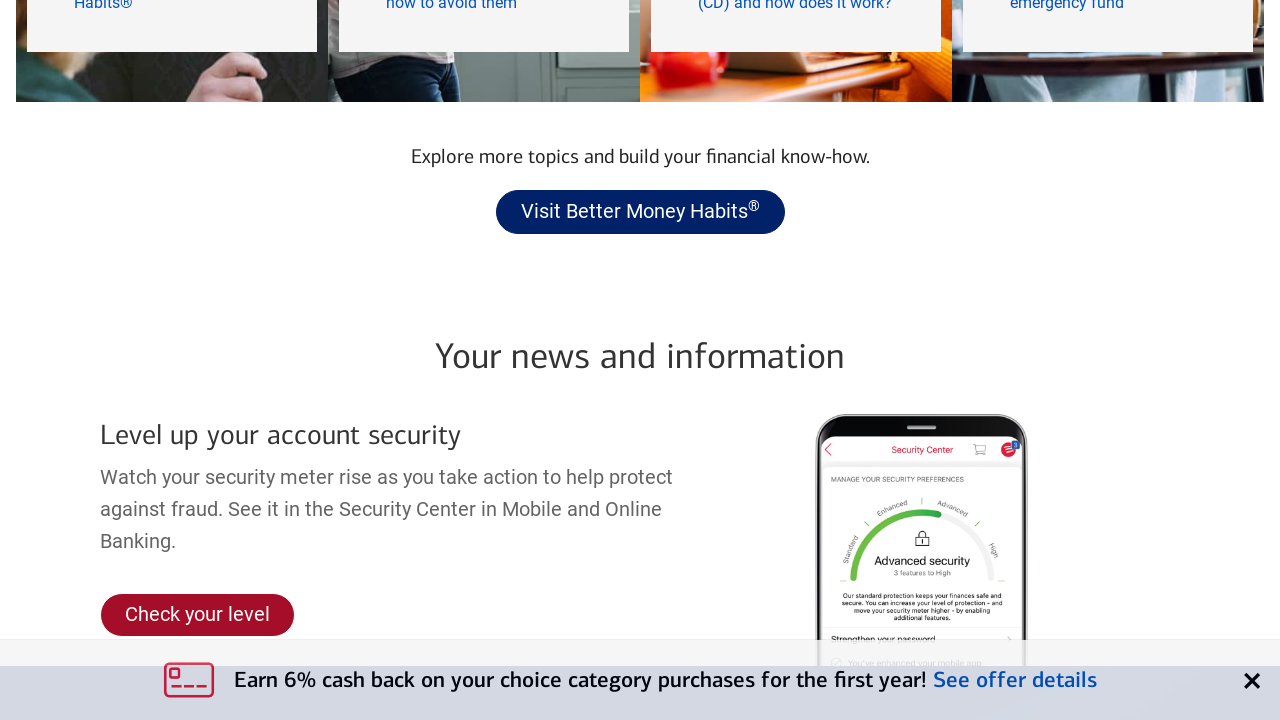

Waited 5 seconds to observe the scroll effect
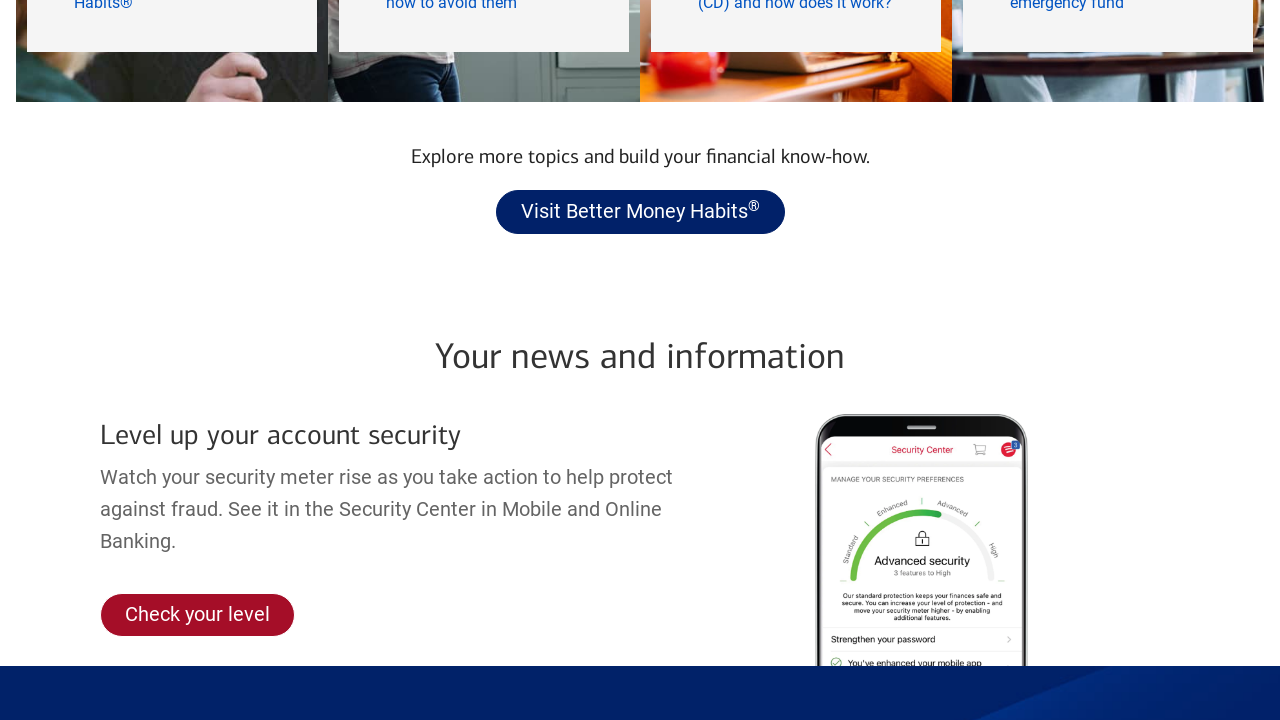

Scrolled back up the page by 1000 pixels
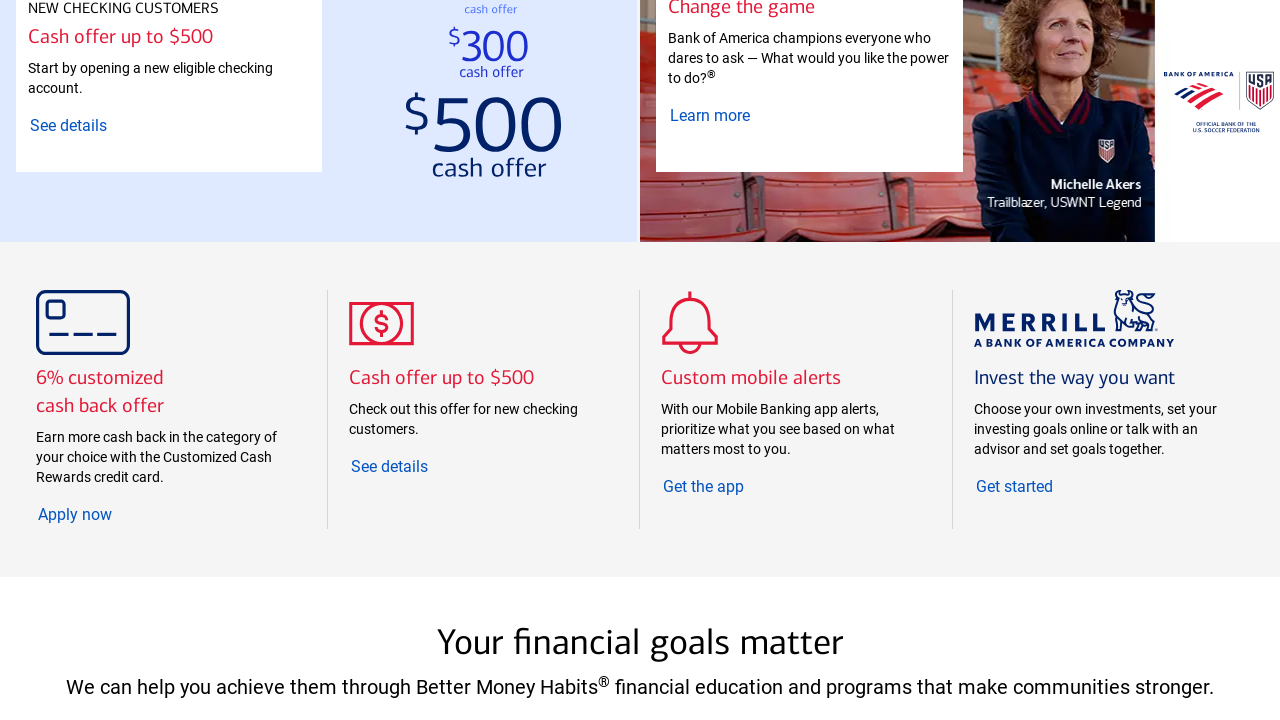

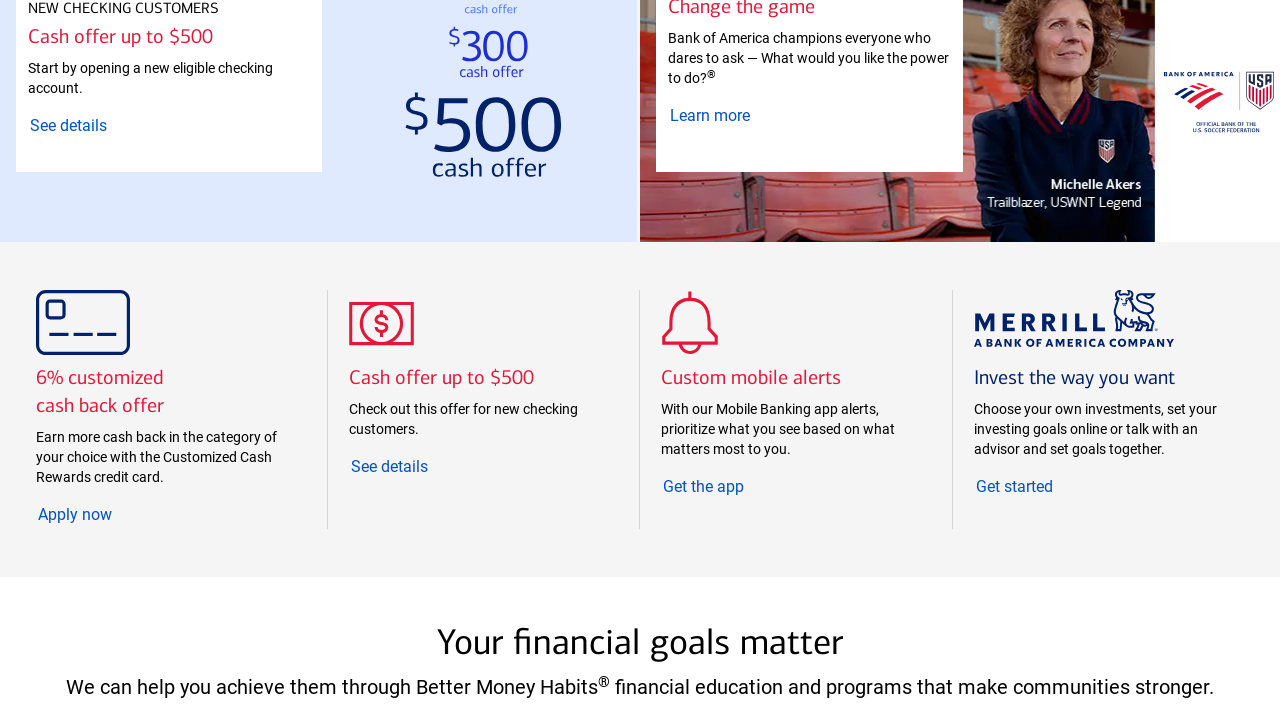